Tests mouse hover functionality to reveal hidden menu options

Starting URL: https://rahulshettyacademy.com/AutomationPractice/

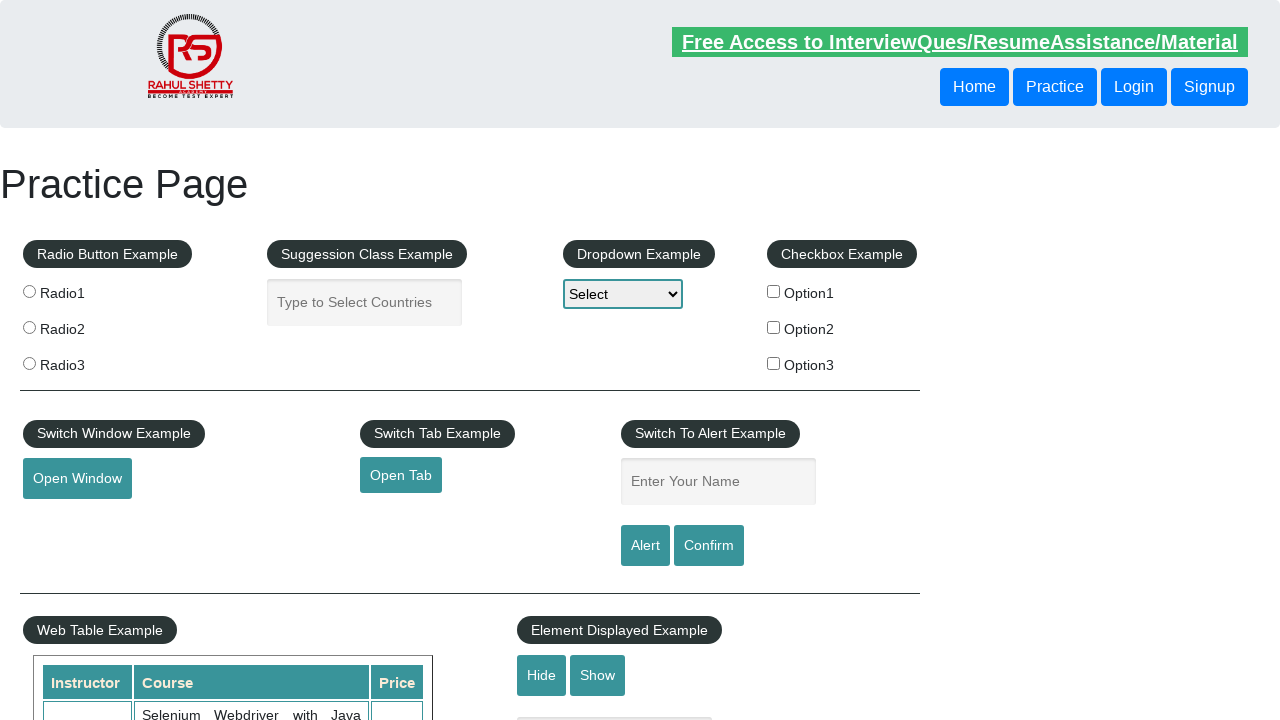

Navigated to AutomationPractice page
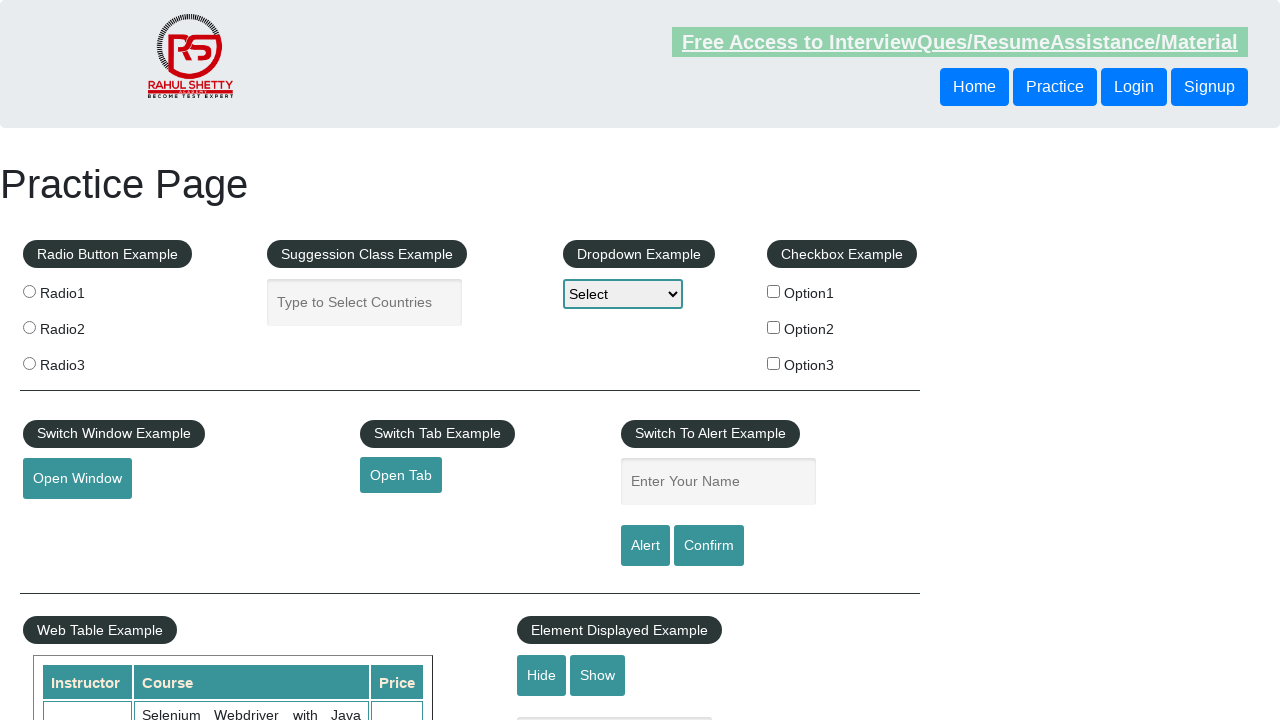

Hovered over mouse menu element to reveal hidden options at (83, 361) on #mousehover
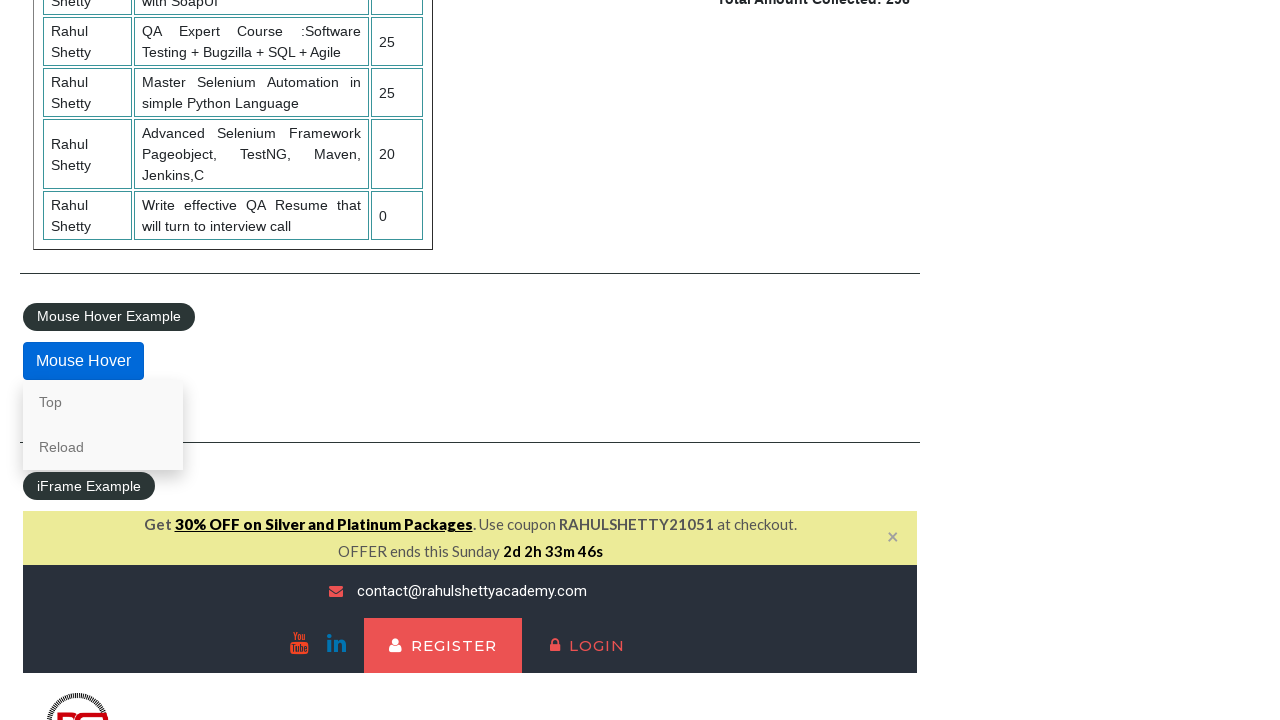

Clicked Reload option from hover menu at (103, 447) on a:text('Reload')
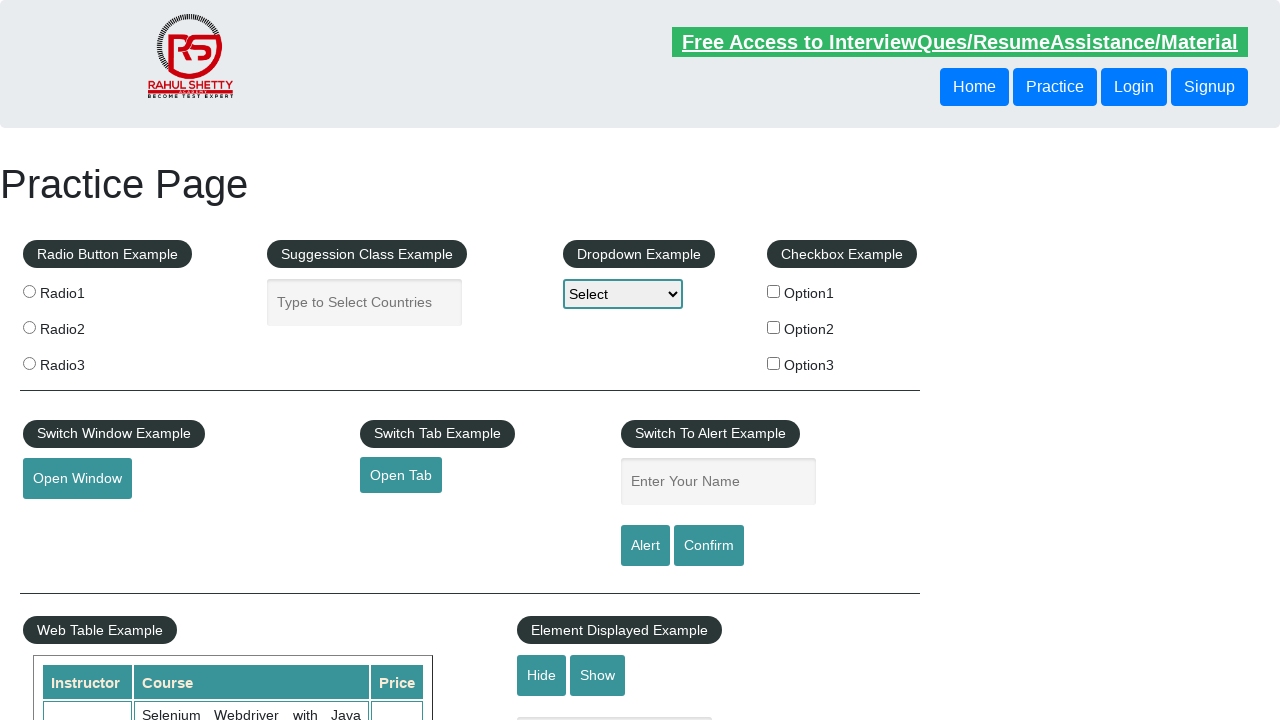

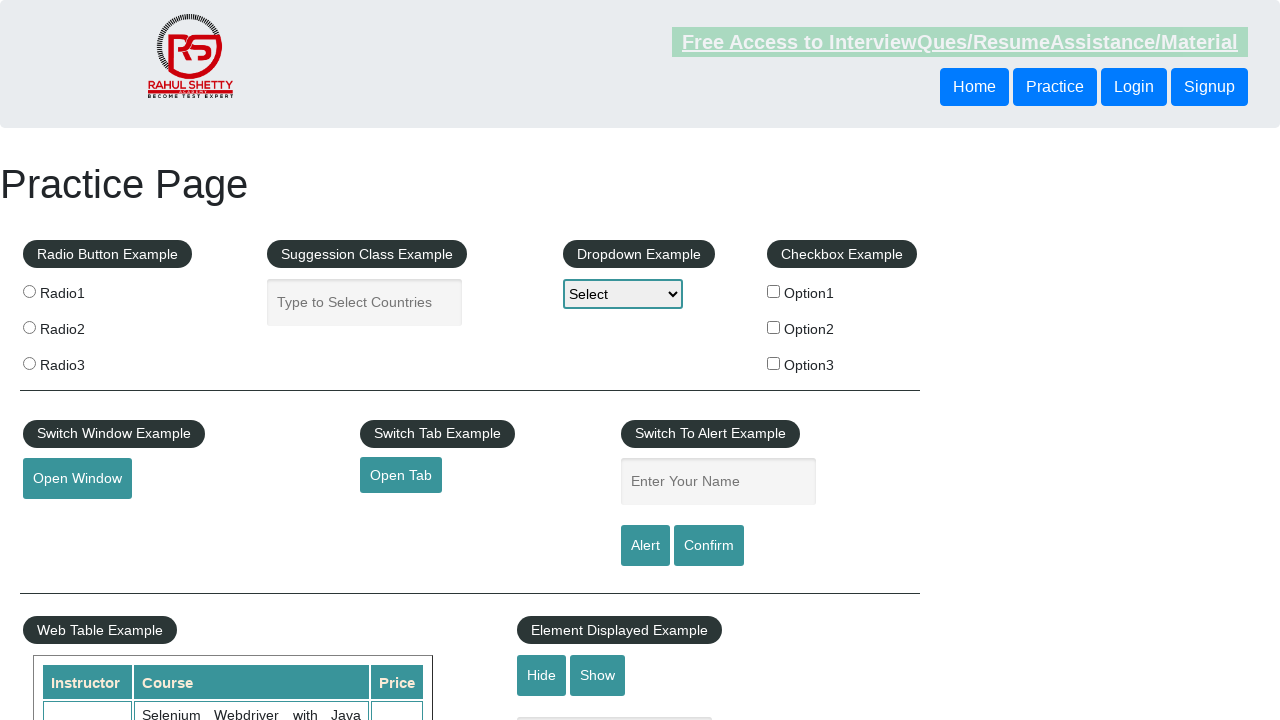